Tests navigating through nested frames to access content in child frame

Starting URL: https://demoqa.com/nestedframes

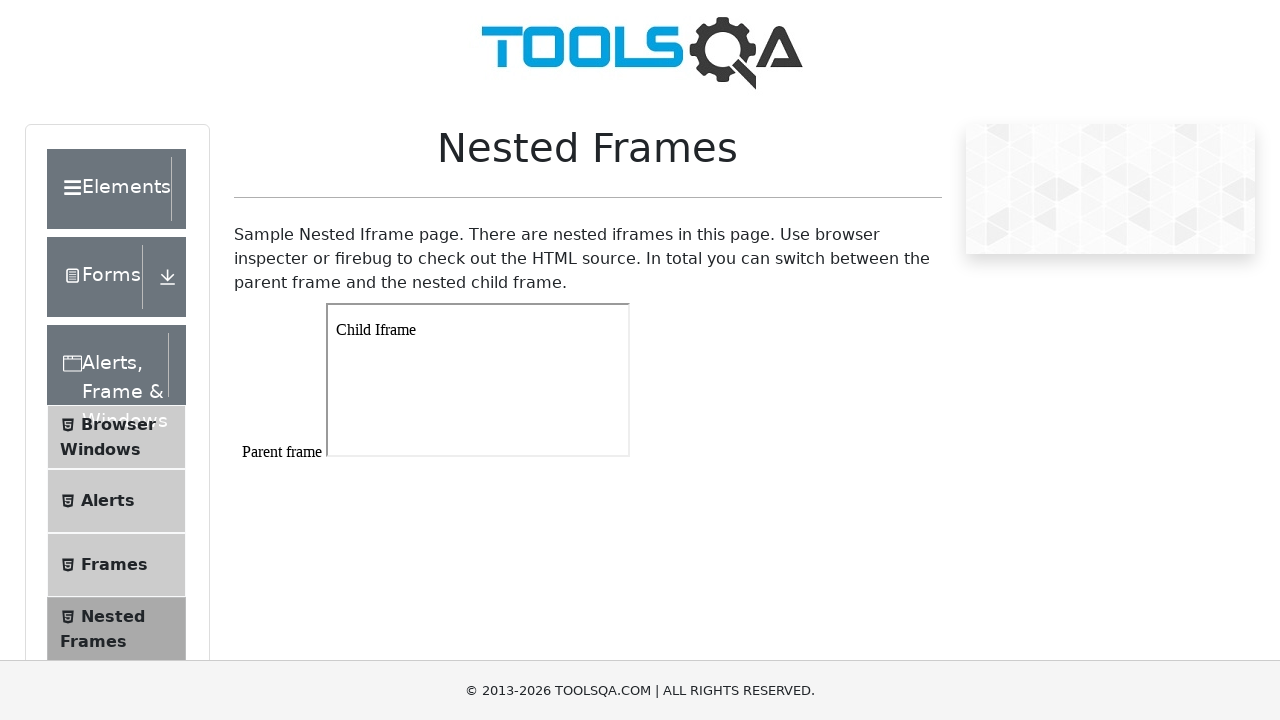

Navigated to nested frames test page
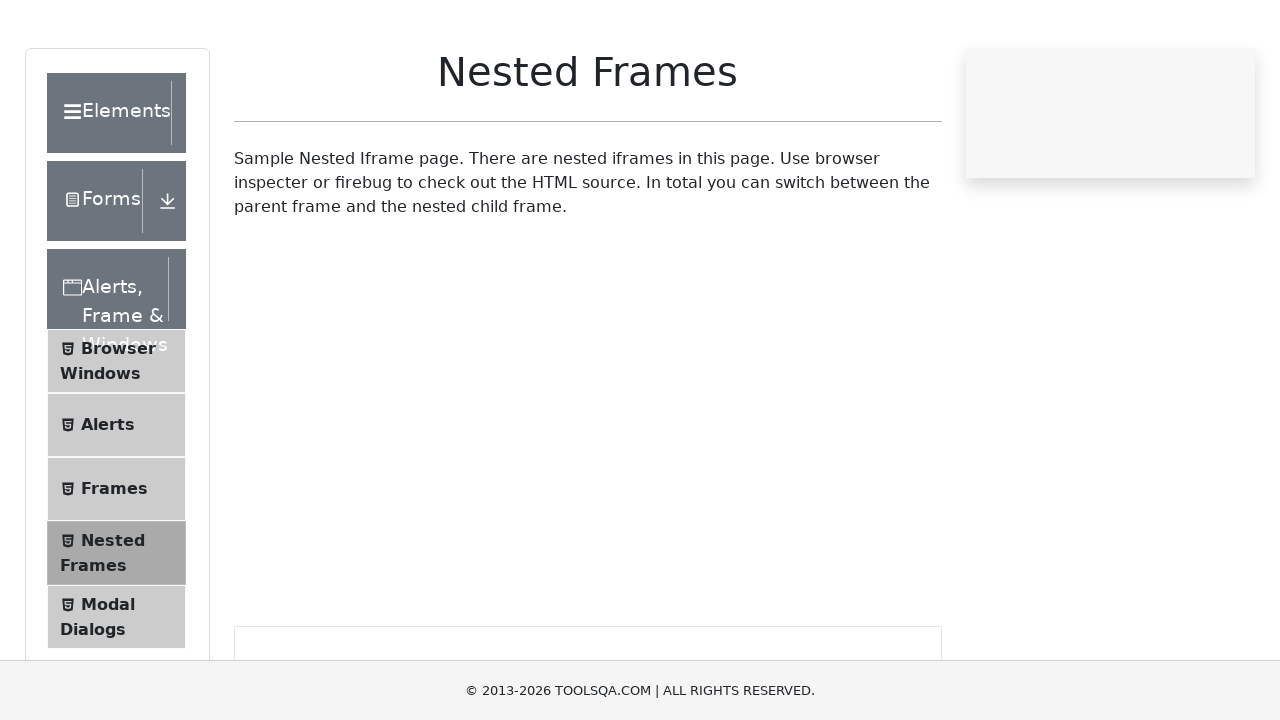

Switched to parent frame (frame1)
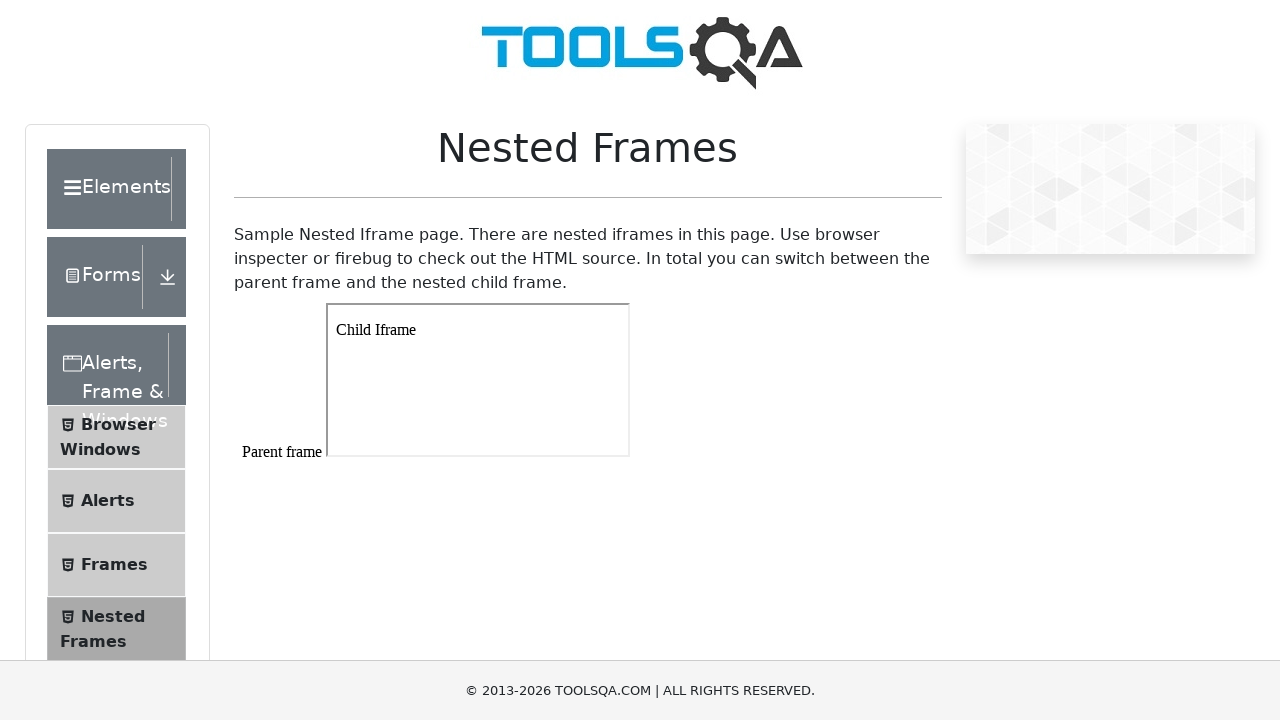

Located child frame within parent frame
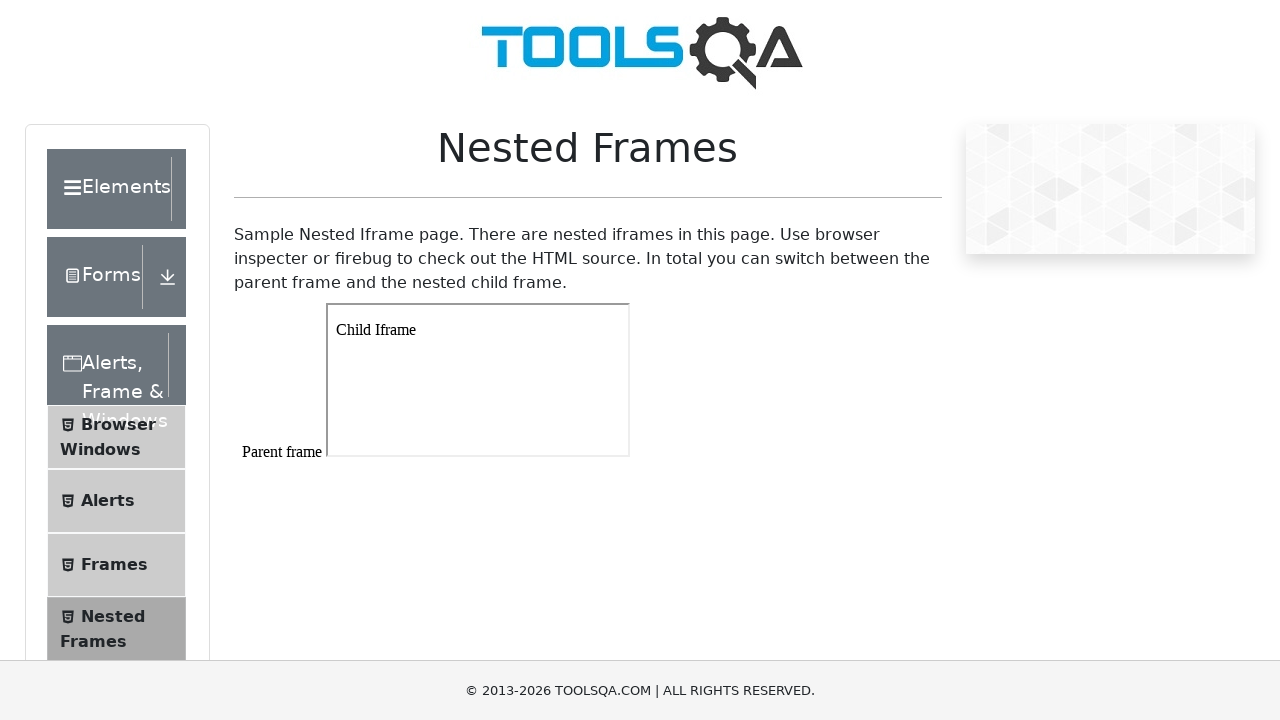

Retrieved text content from child frame: 'Child Iframe'
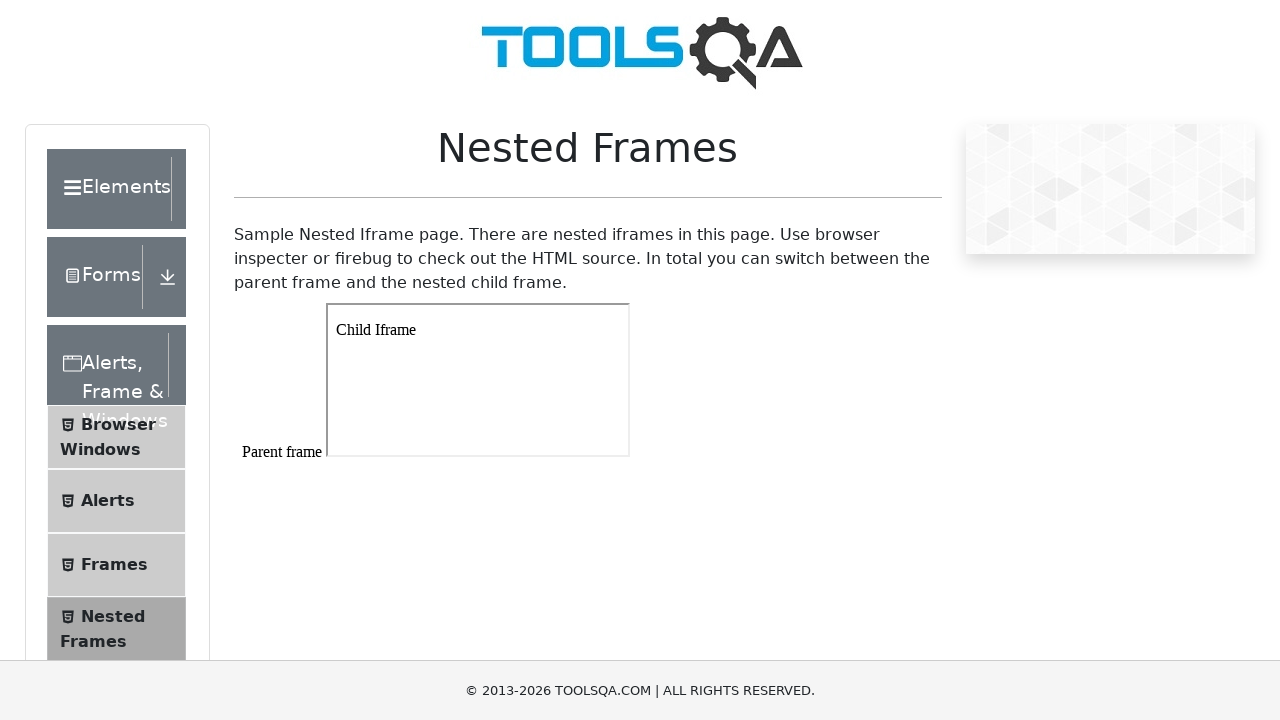

Printed child frame text to console
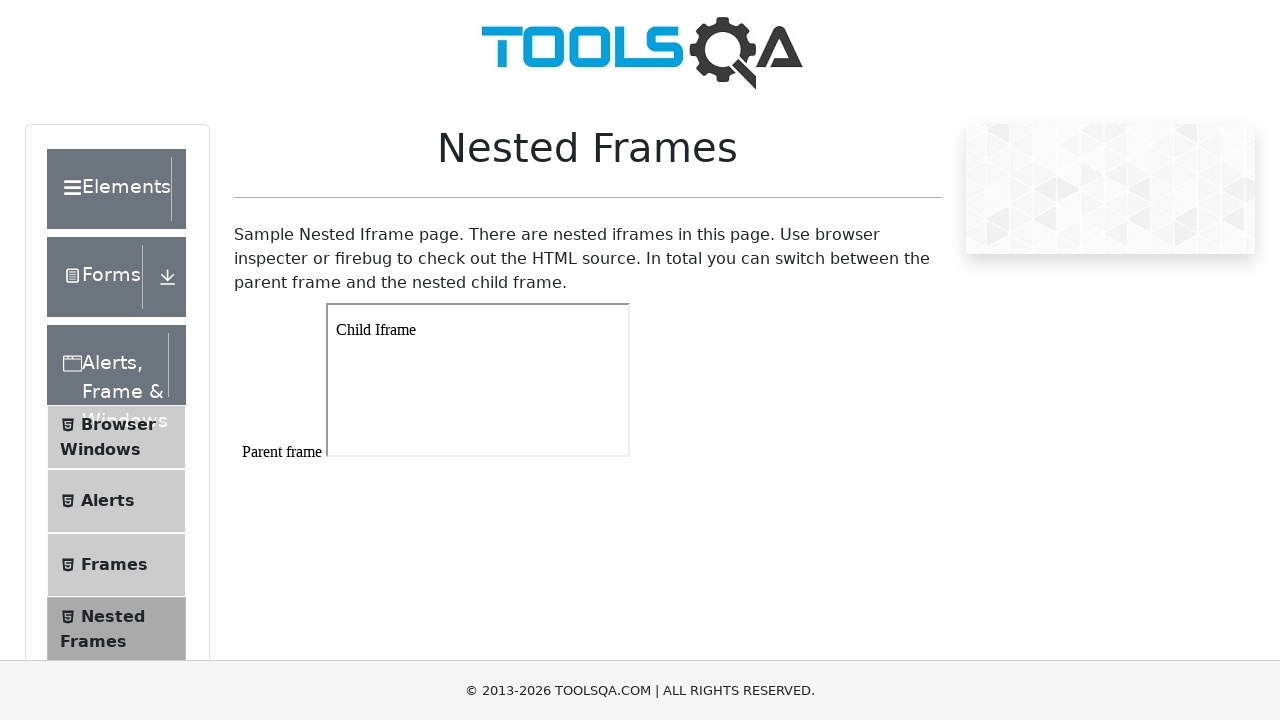

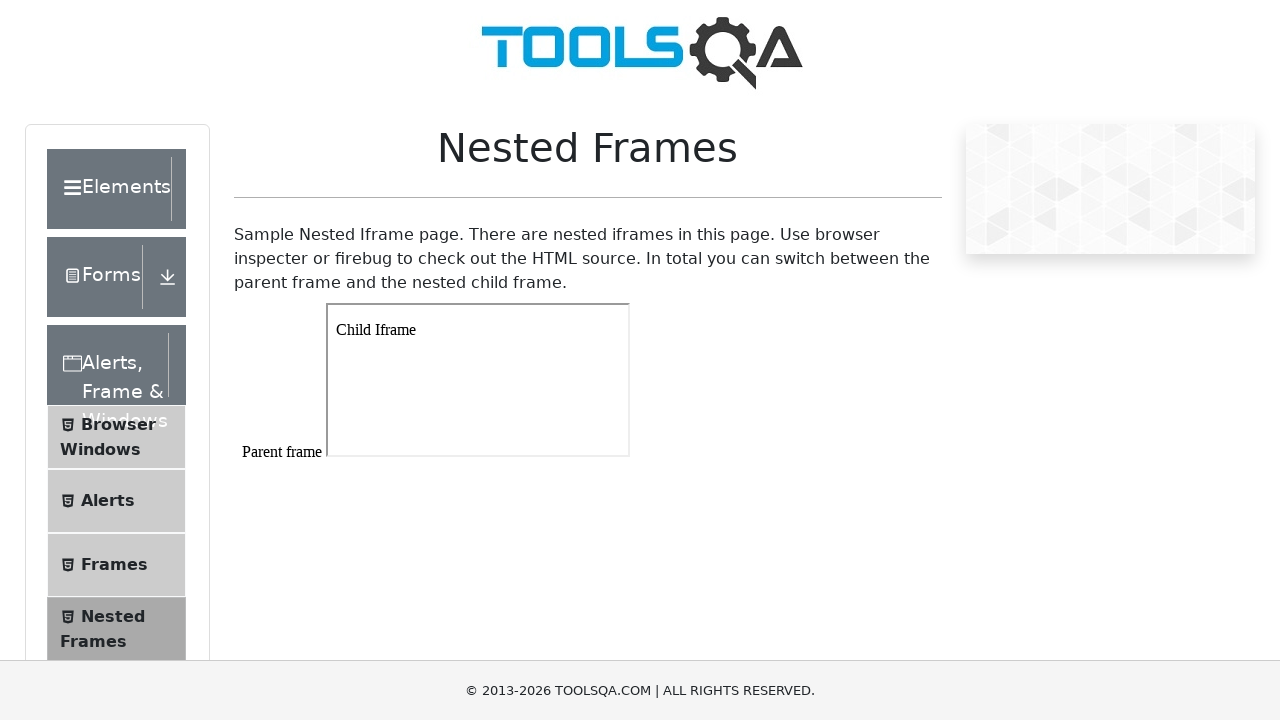